Tests that entered text is trimmed when editing a todo item.

Starting URL: https://demo.playwright.dev/todomvc

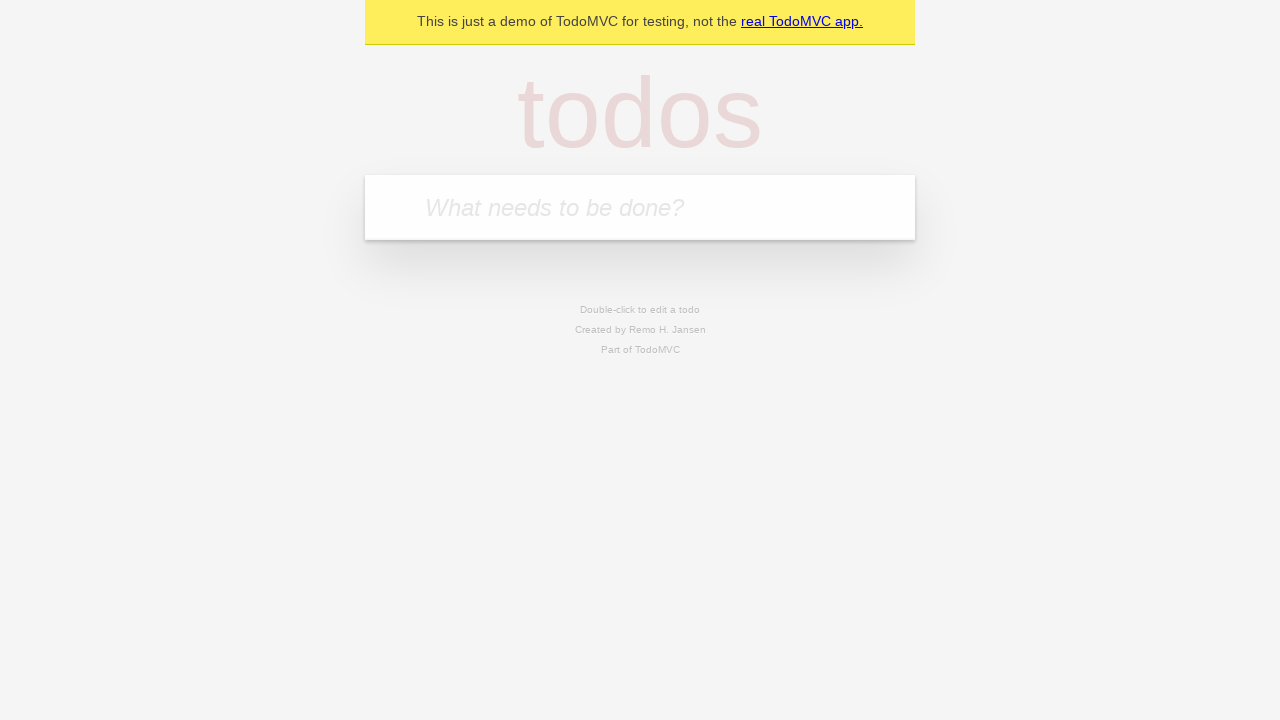

Filled todo input with 'buy some cheese' on internal:attr=[placeholder="What needs to be done?"i]
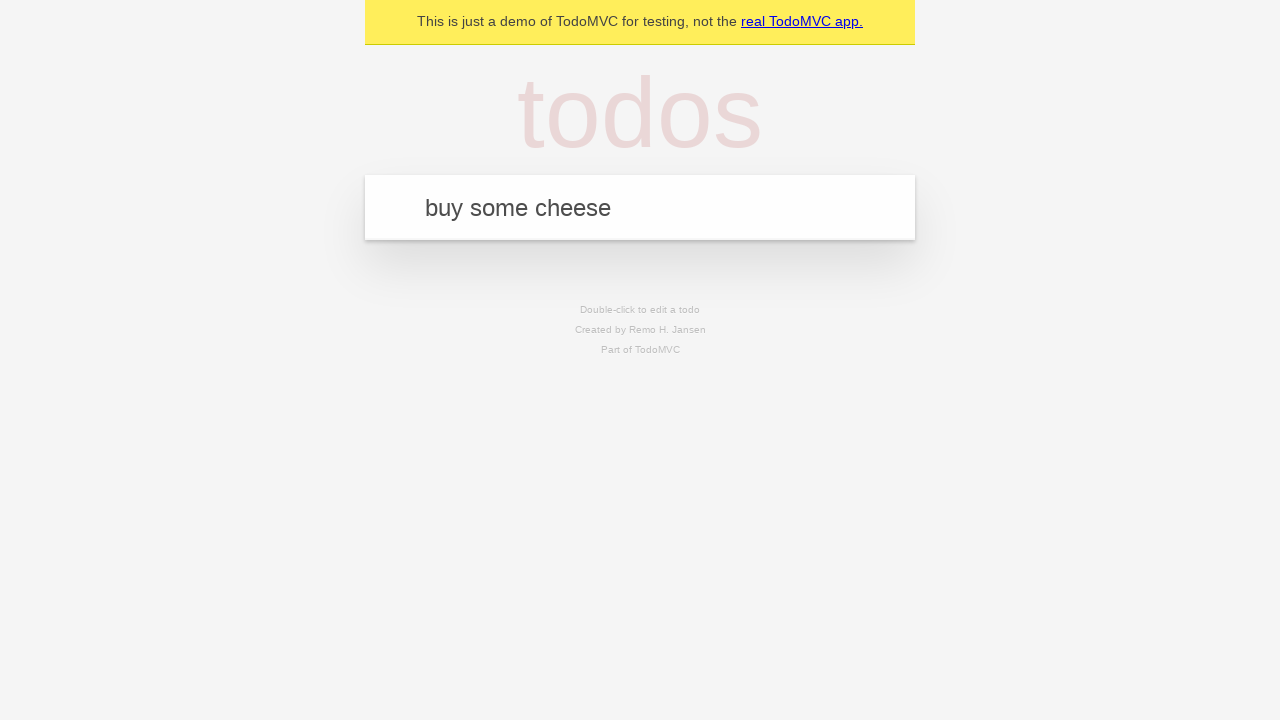

Pressed Enter to add first todo on internal:attr=[placeholder="What needs to be done?"i]
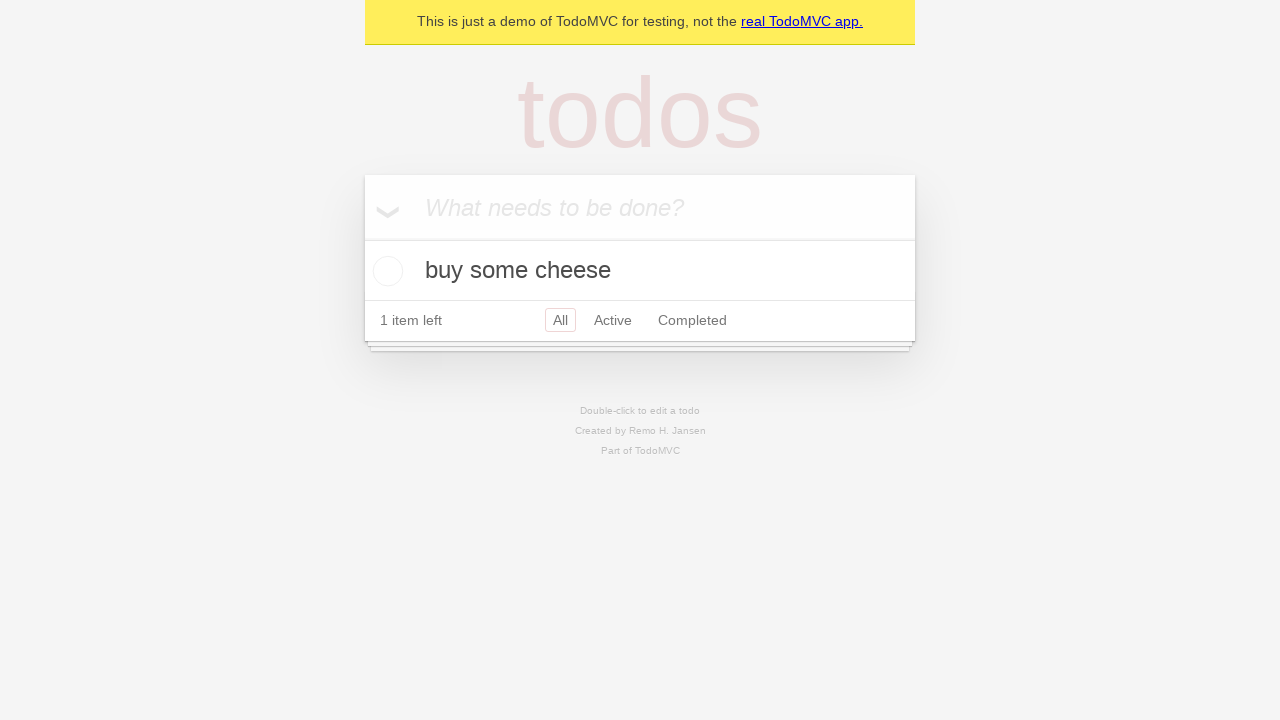

Filled todo input with 'feed the cat' on internal:attr=[placeholder="What needs to be done?"i]
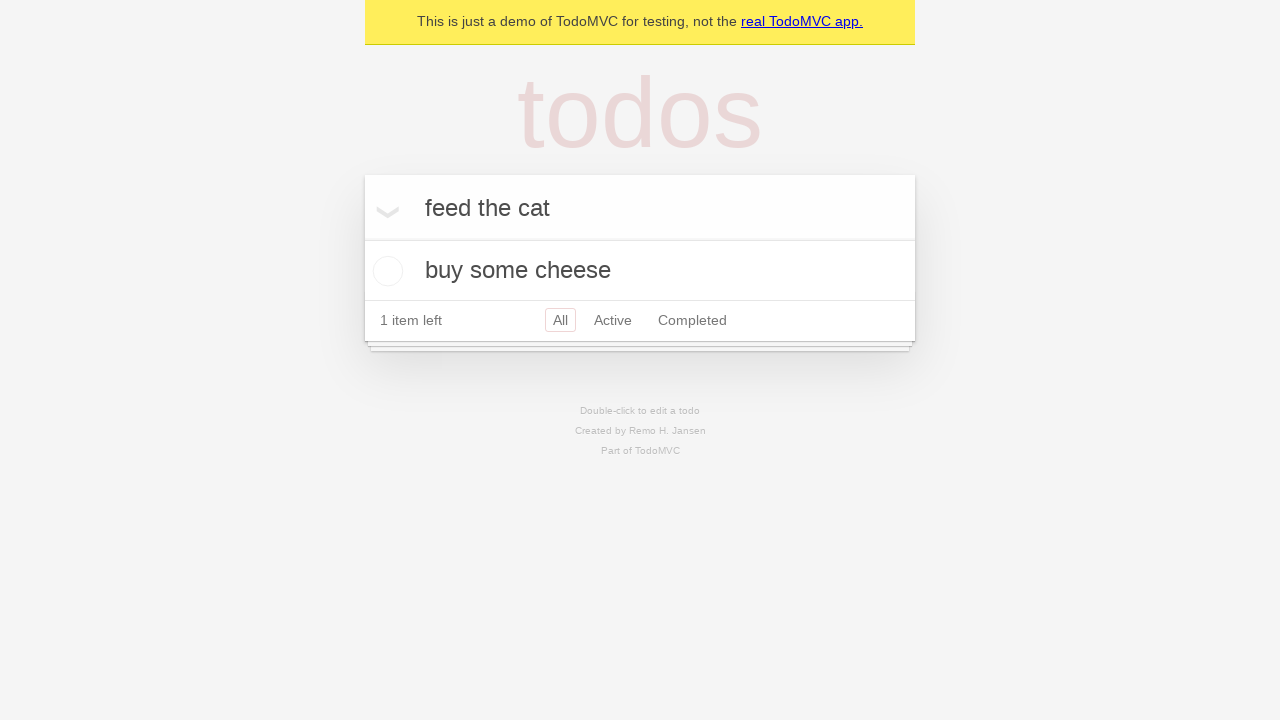

Pressed Enter to add second todo on internal:attr=[placeholder="What needs to be done?"i]
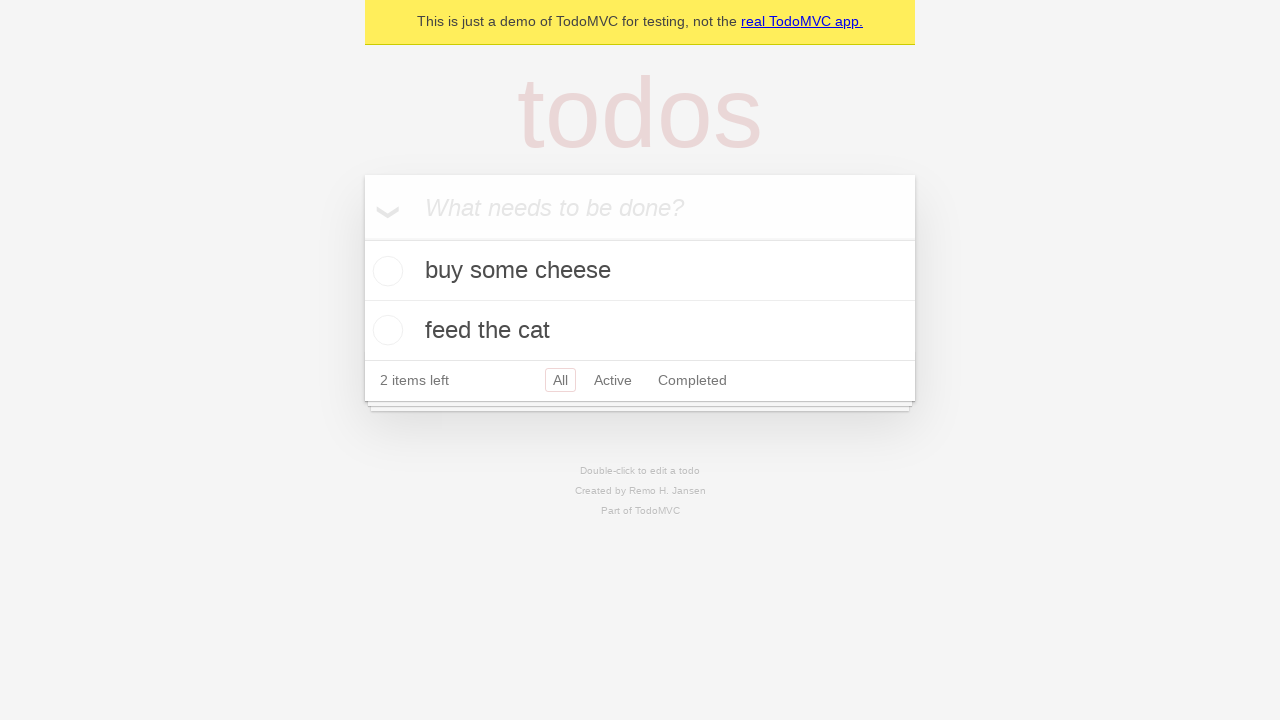

Filled todo input with 'book a doctors appointment' on internal:attr=[placeholder="What needs to be done?"i]
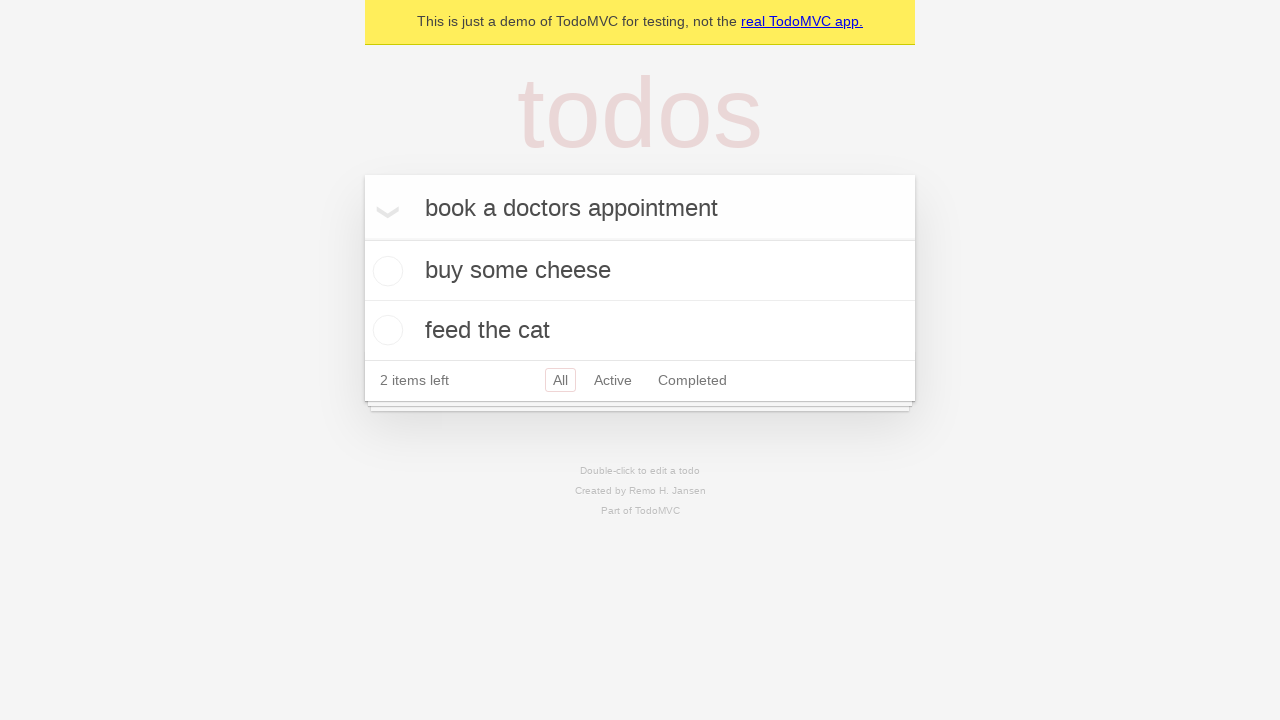

Pressed Enter to add third todo on internal:attr=[placeholder="What needs to be done?"i]
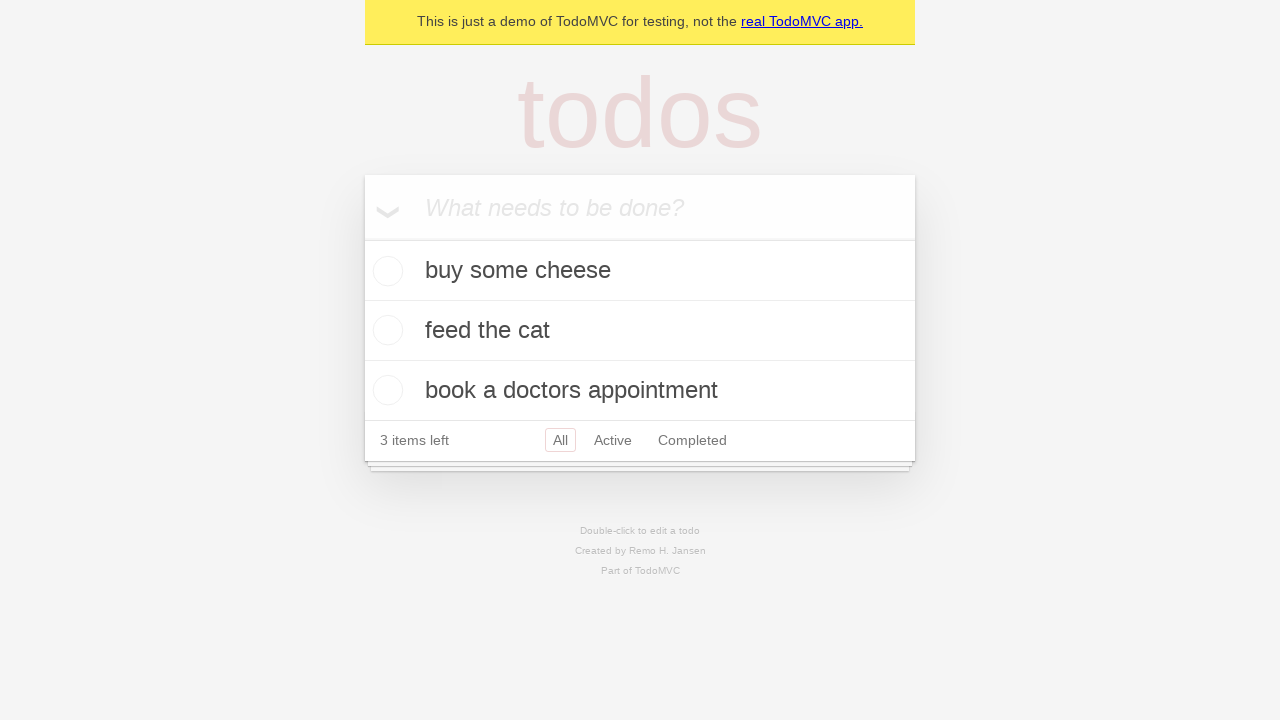

Double-clicked second todo item to enter edit mode at (640, 331) on internal:testid=[data-testid="todo-item"s] >> nth=1
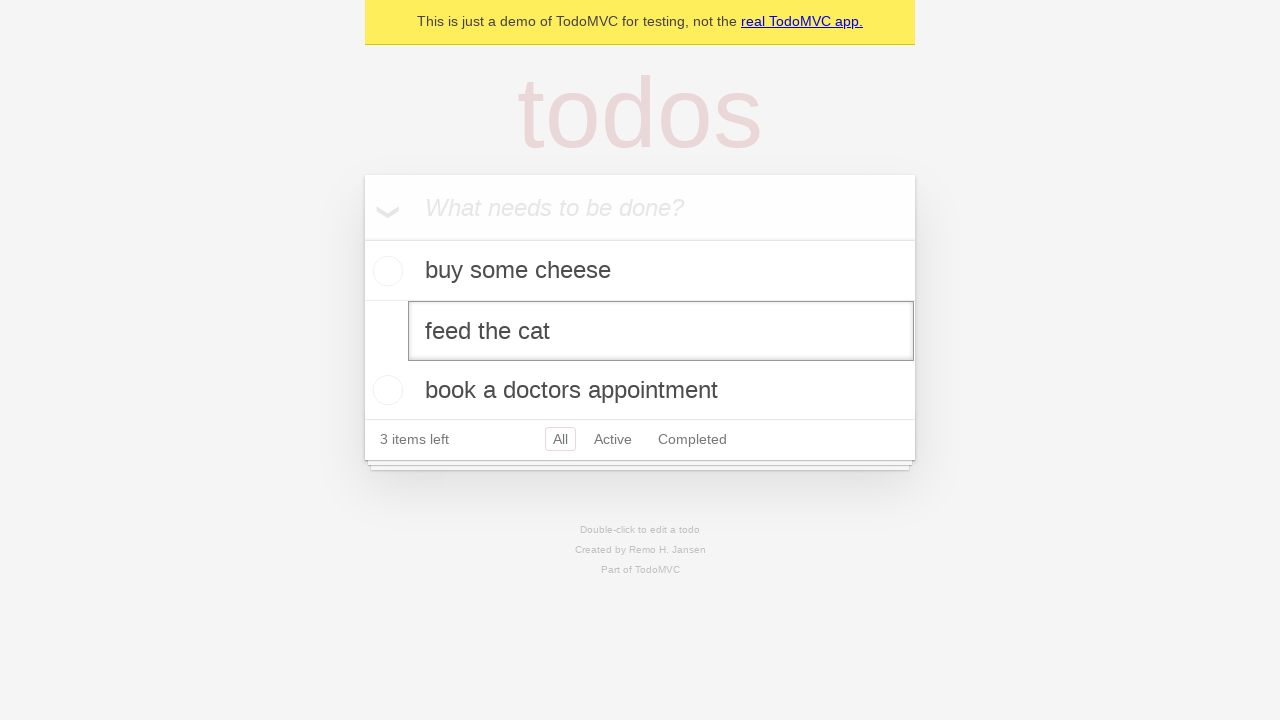

Filled edit field with text containing leading and trailing whitespace on internal:testid=[data-testid="todo-item"s] >> nth=1 >> internal:role=textbox[nam
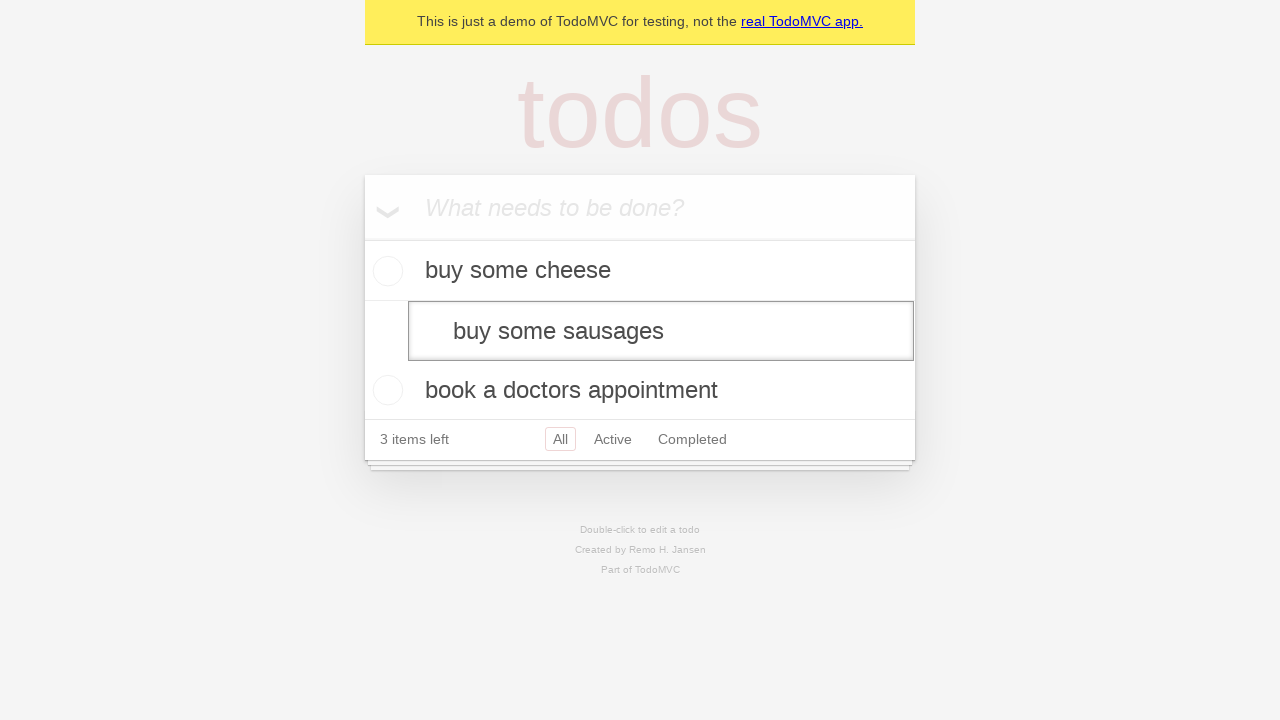

Pressed Enter to confirm edit - text should be trimmed on internal:testid=[data-testid="todo-item"s] >> nth=1 >> internal:role=textbox[nam
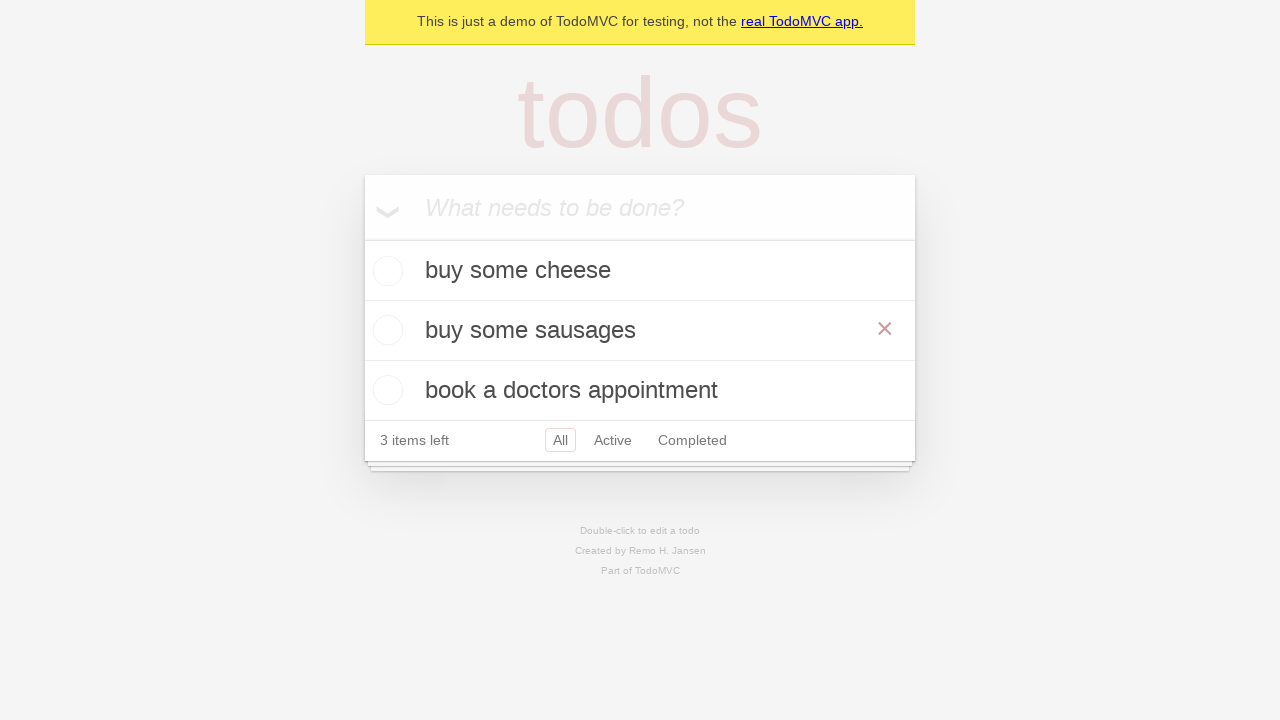

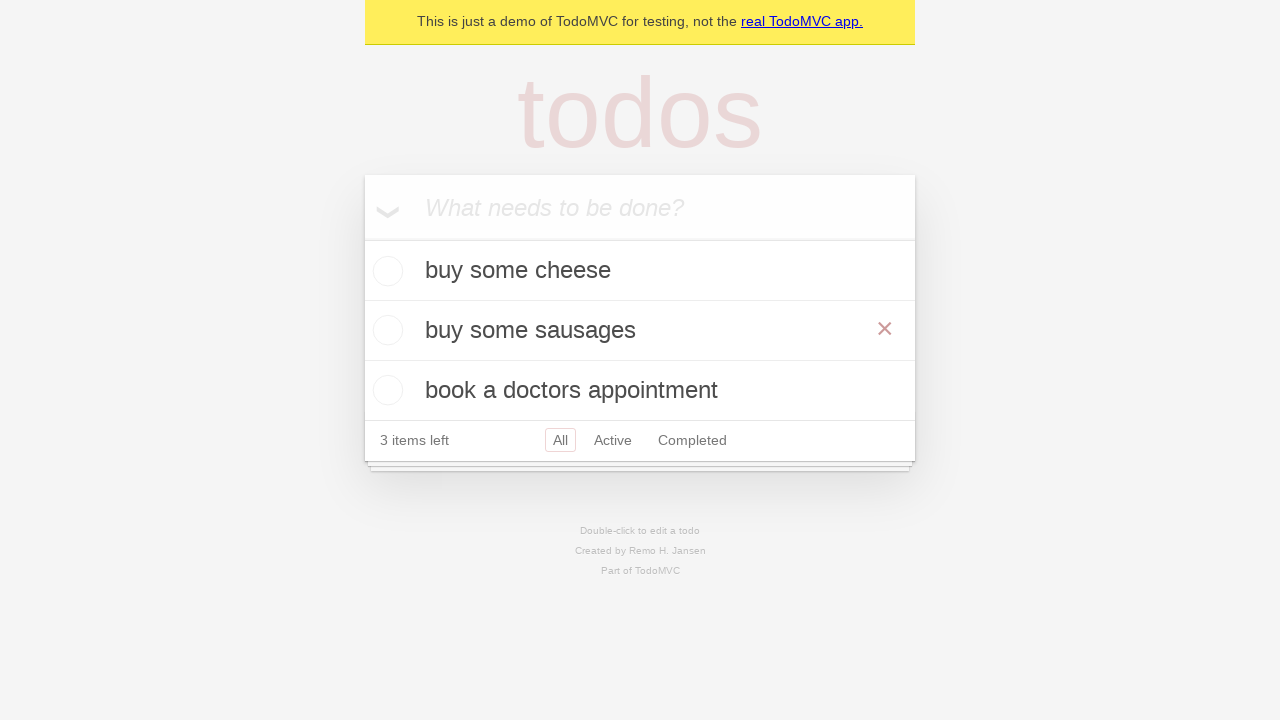